Tests dropdown functionality by selecting options using different methods (index, value, visible text) and verifying the selections

Starting URL: https://the-internet.herokuapp.com/dropdown

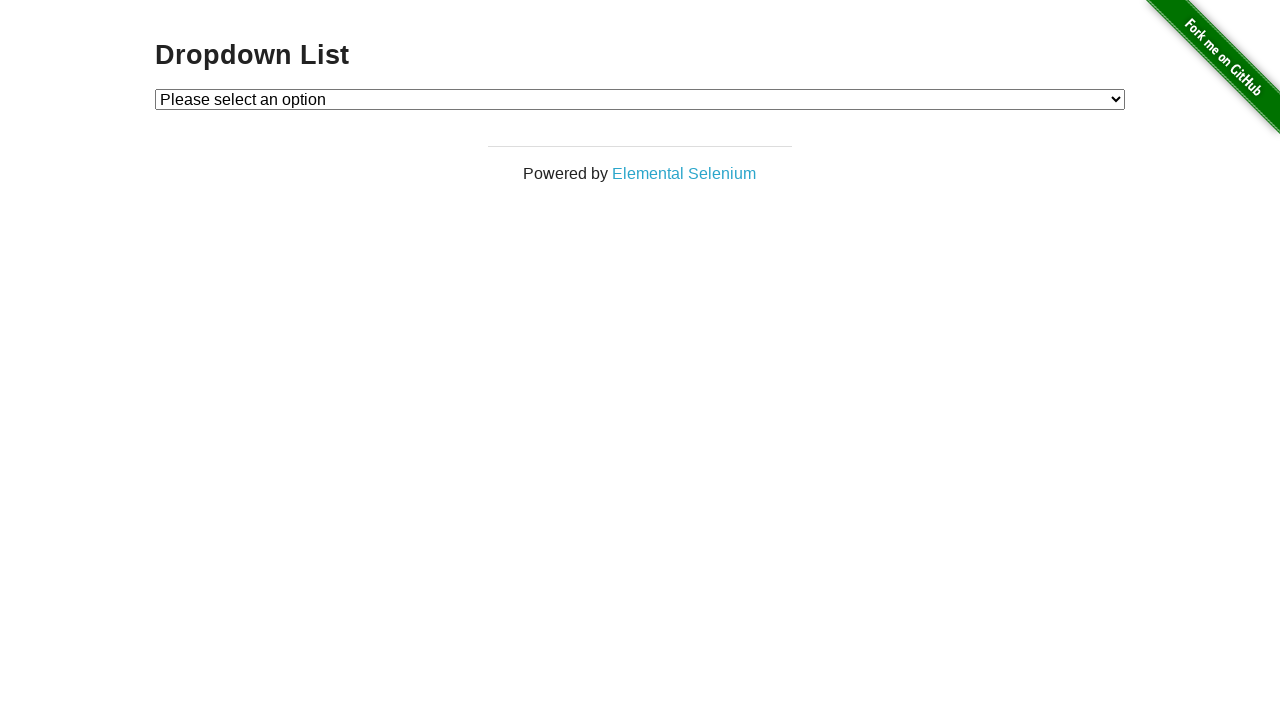

Located dropdown element with id 'dropdown'
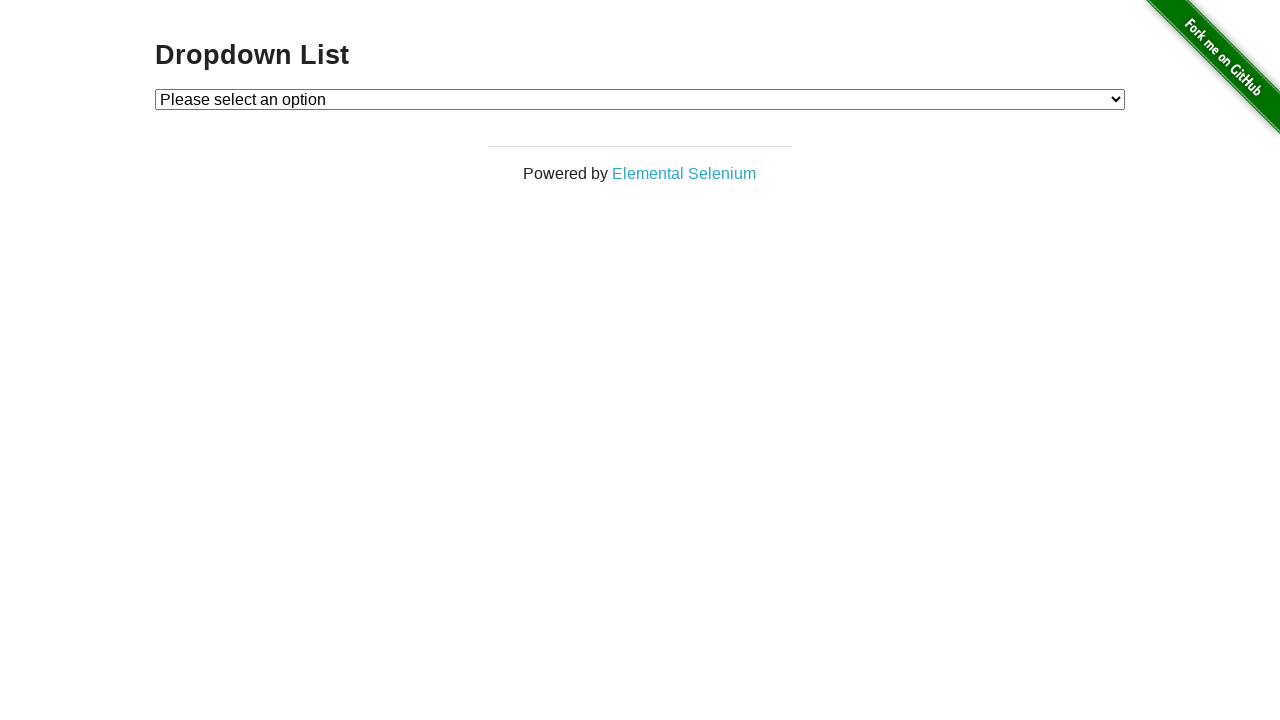

Selected dropdown option by index 1 on #dropdown
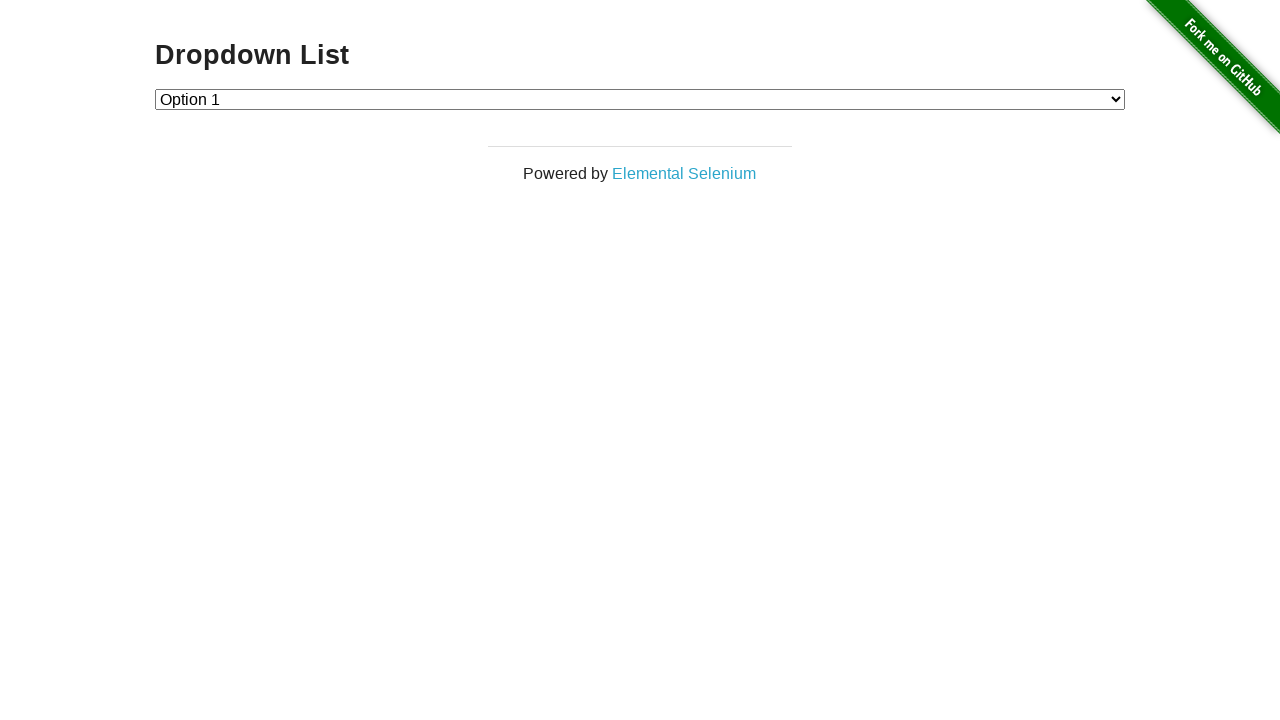

Selected dropdown option with value '2' on #dropdown
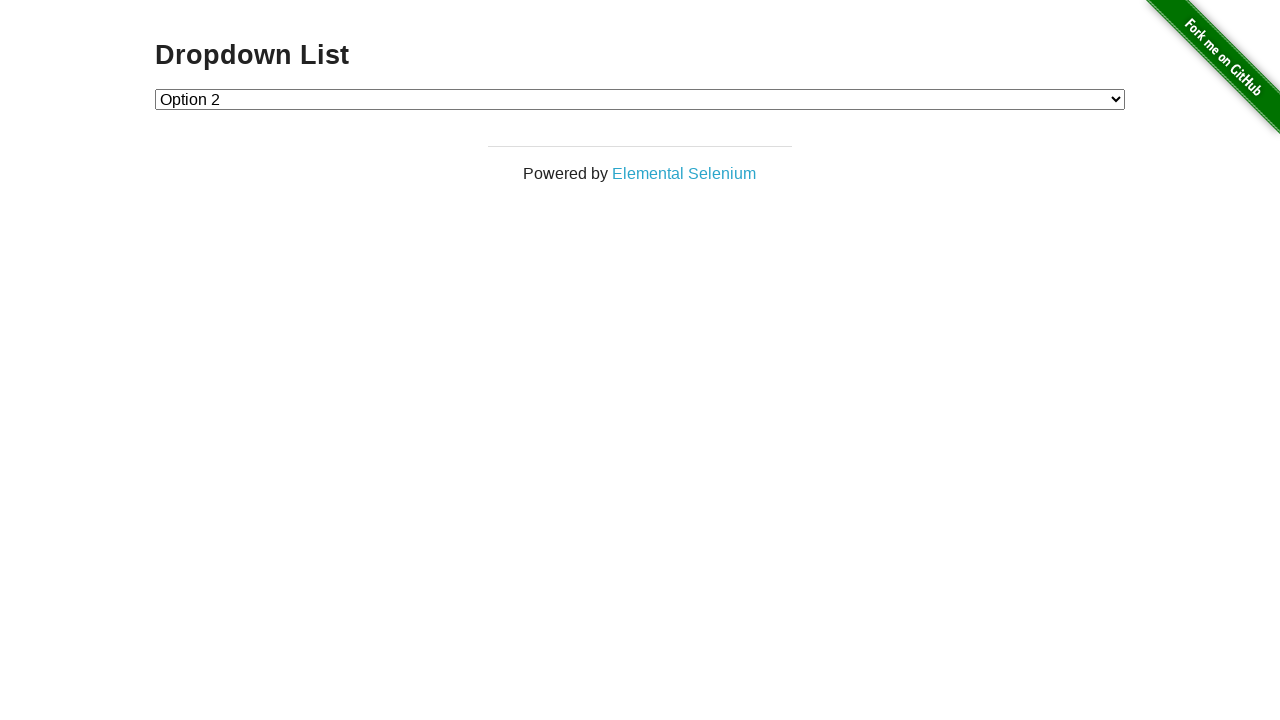

Selected dropdown option with label 'Option 1' on #dropdown
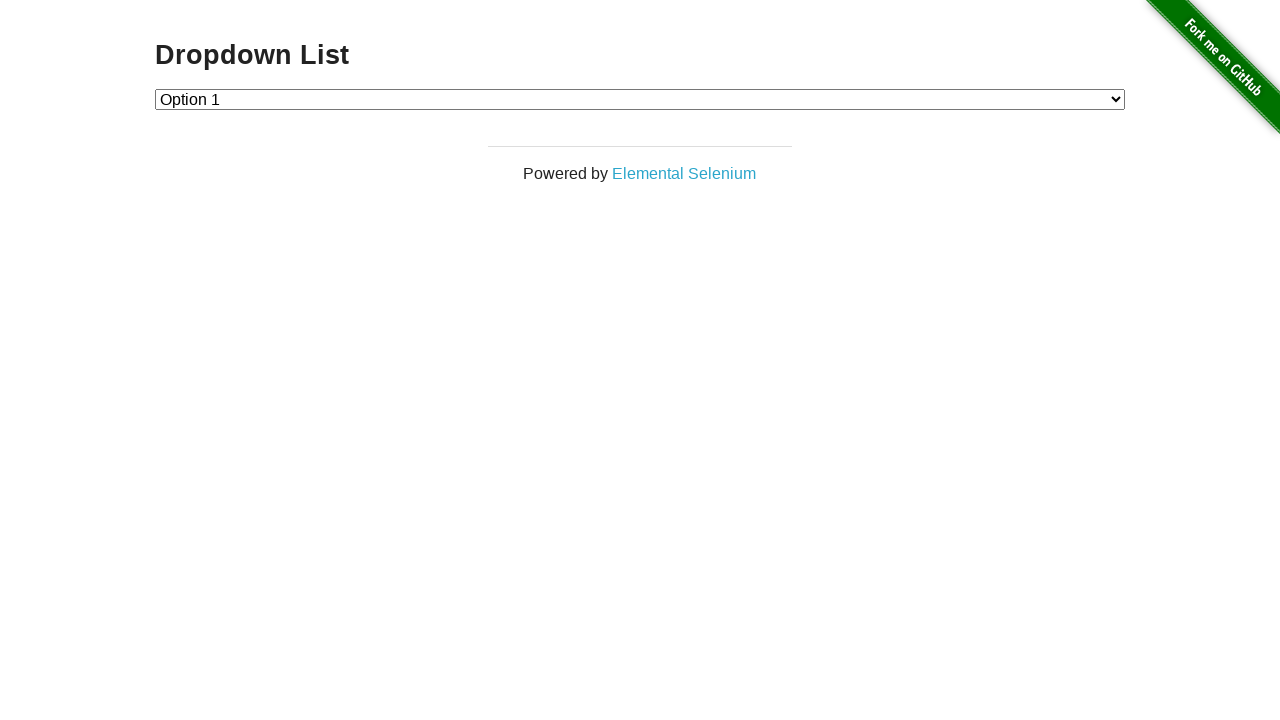

Retrieved all text contents from dropdown options
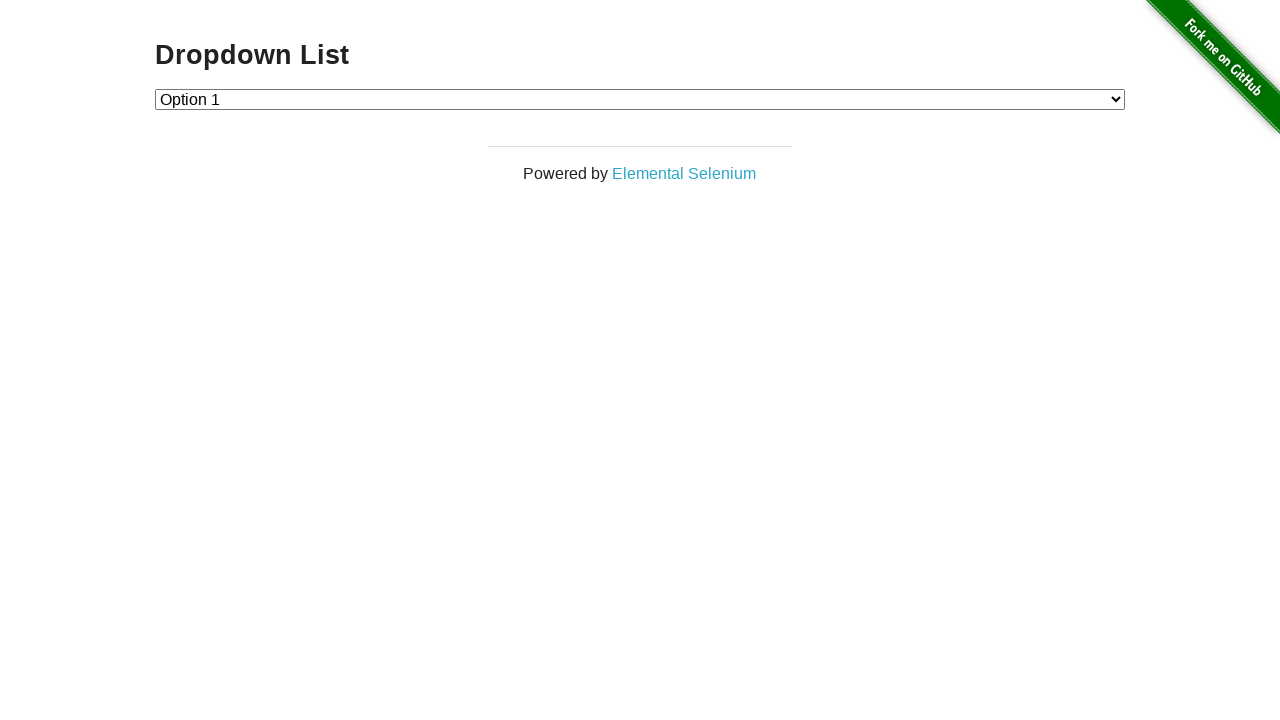

Verified dropdown size: 3 options (expected 4)
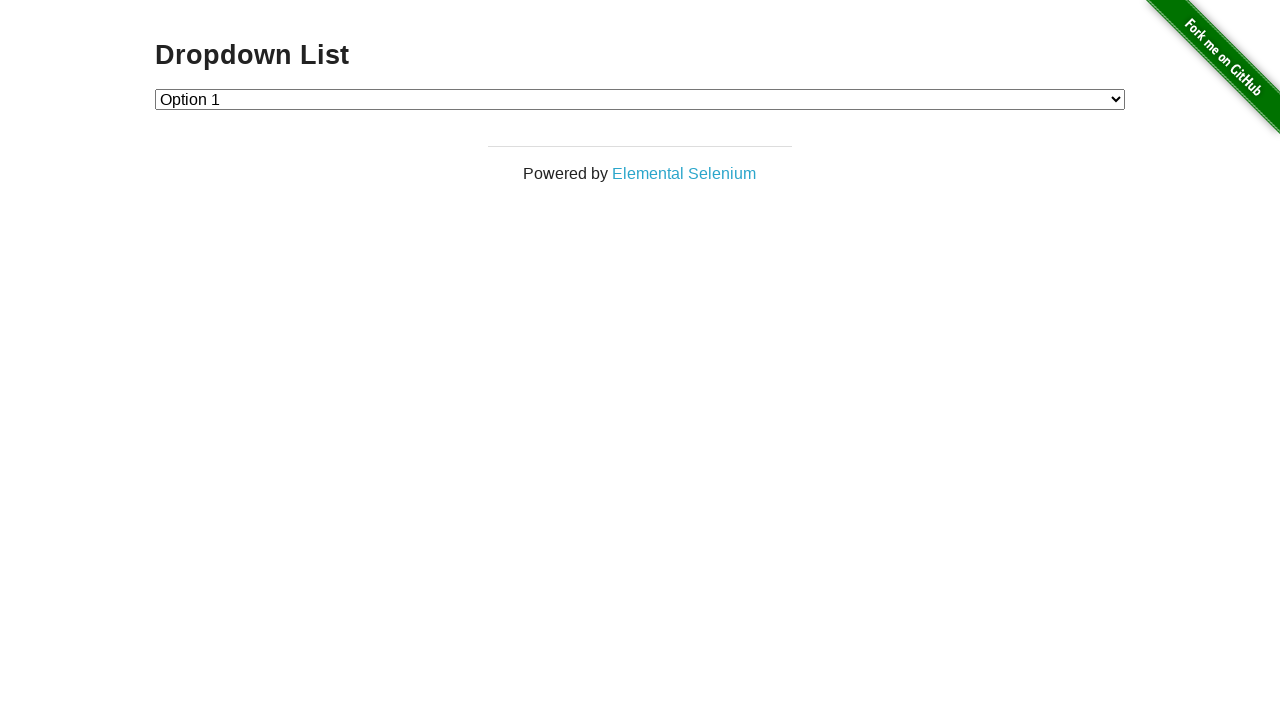

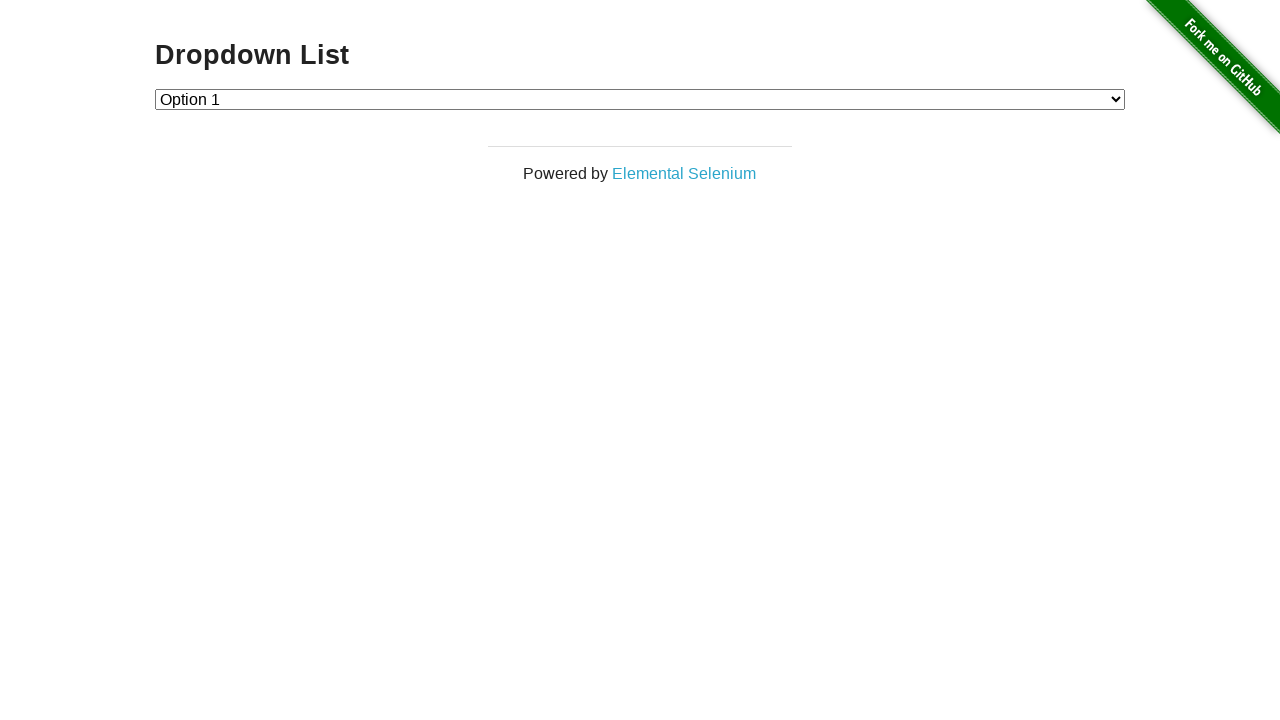